Tests JavaScript alert and confirm dialog handling by entering a name, triggering alerts, accepting the first alert, and dismissing the confirm dialog

Starting URL: https://rahulshettyacademy.com/AutomationPractice/

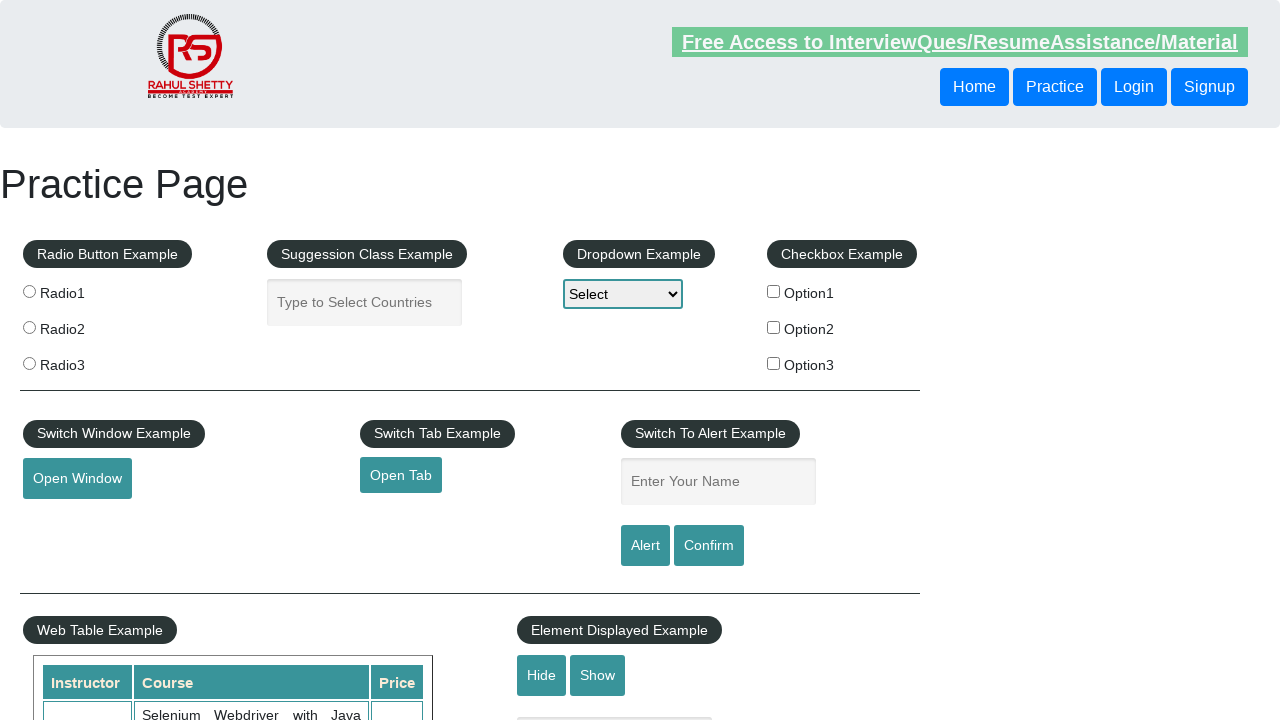

Filled name field with 'Shubham' on #name
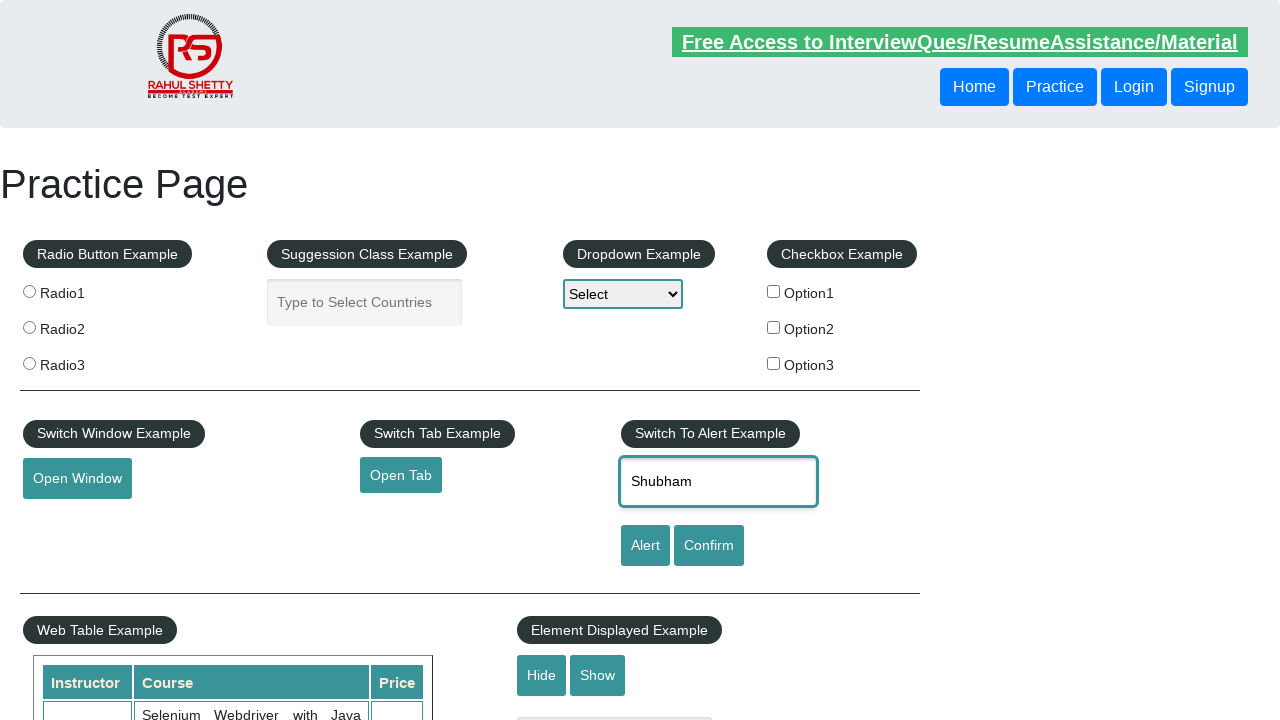

Clicked alert button to trigger JavaScript alert at (645, 546) on [id='alertbtn']
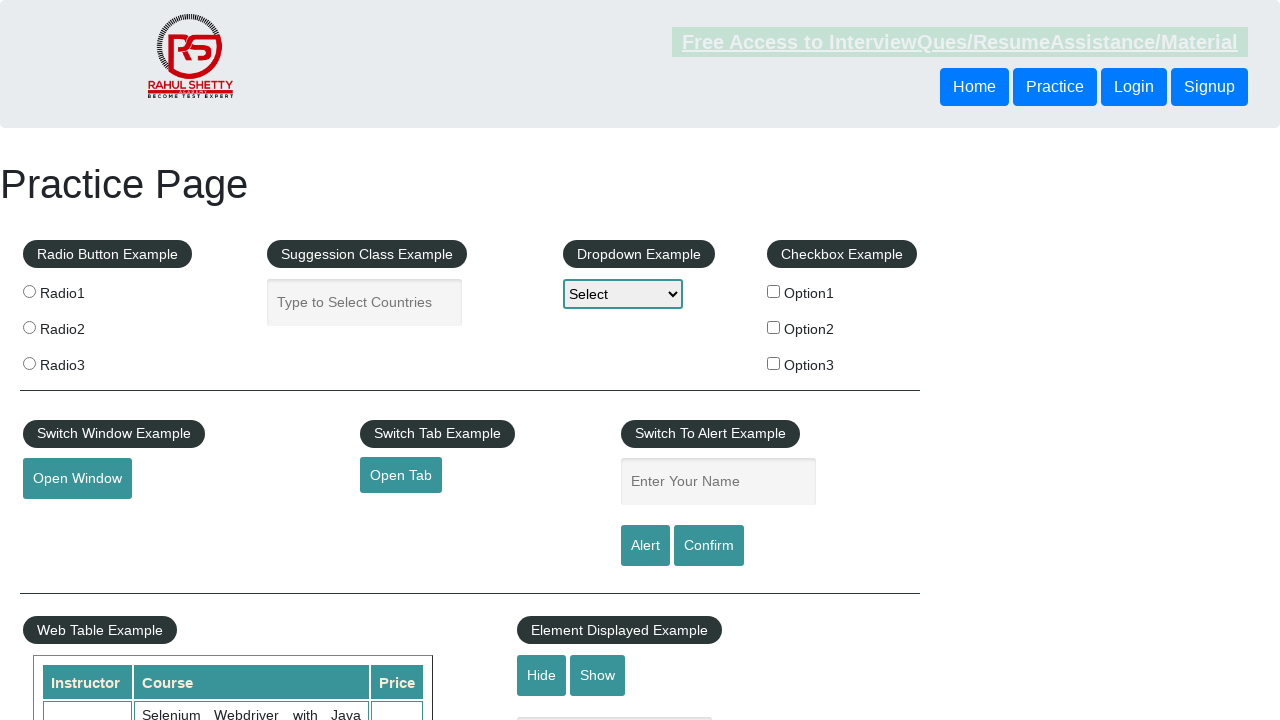

Set up alert handler to accept dialog
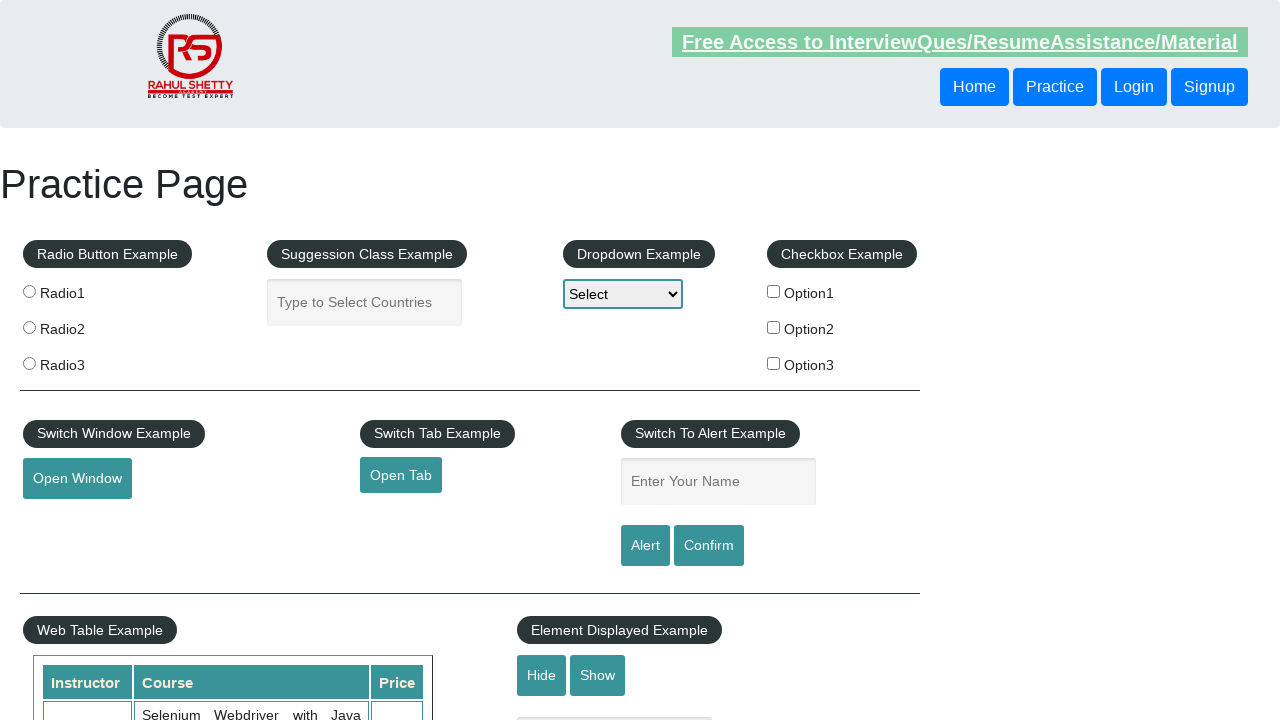

Waited for alert dialog to appear
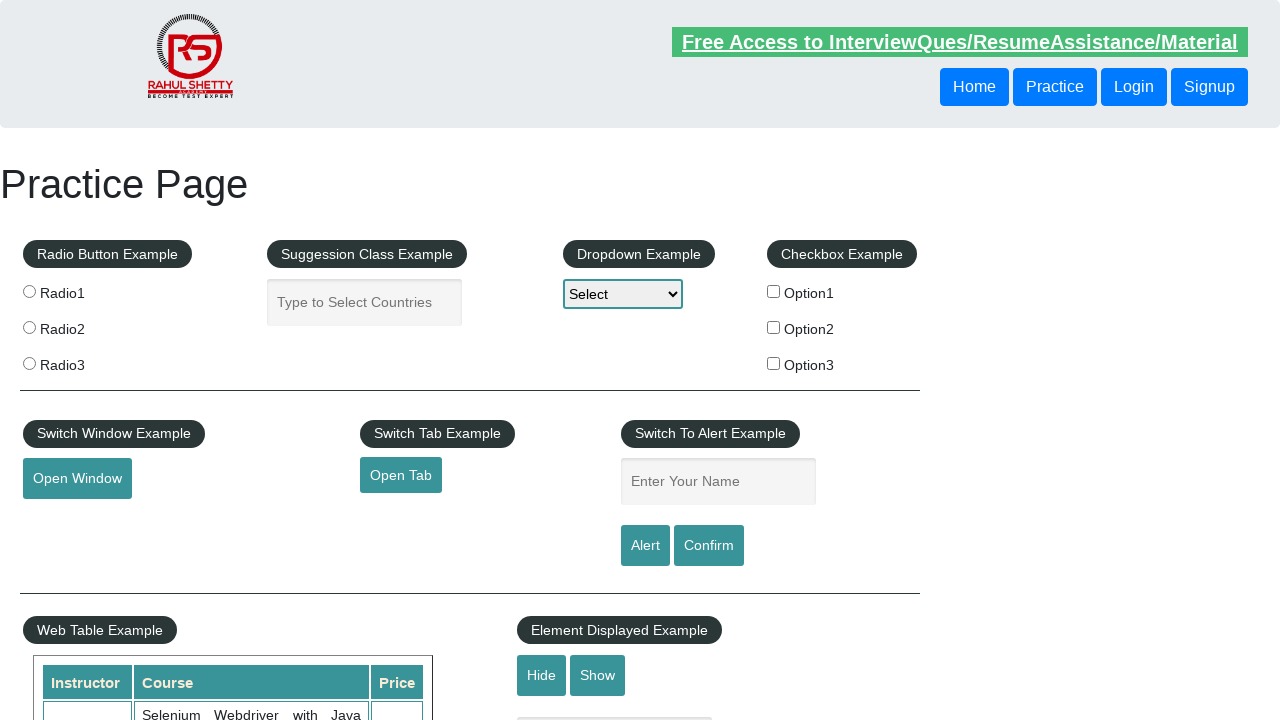

Filled name field with 'Shubham' again on #name
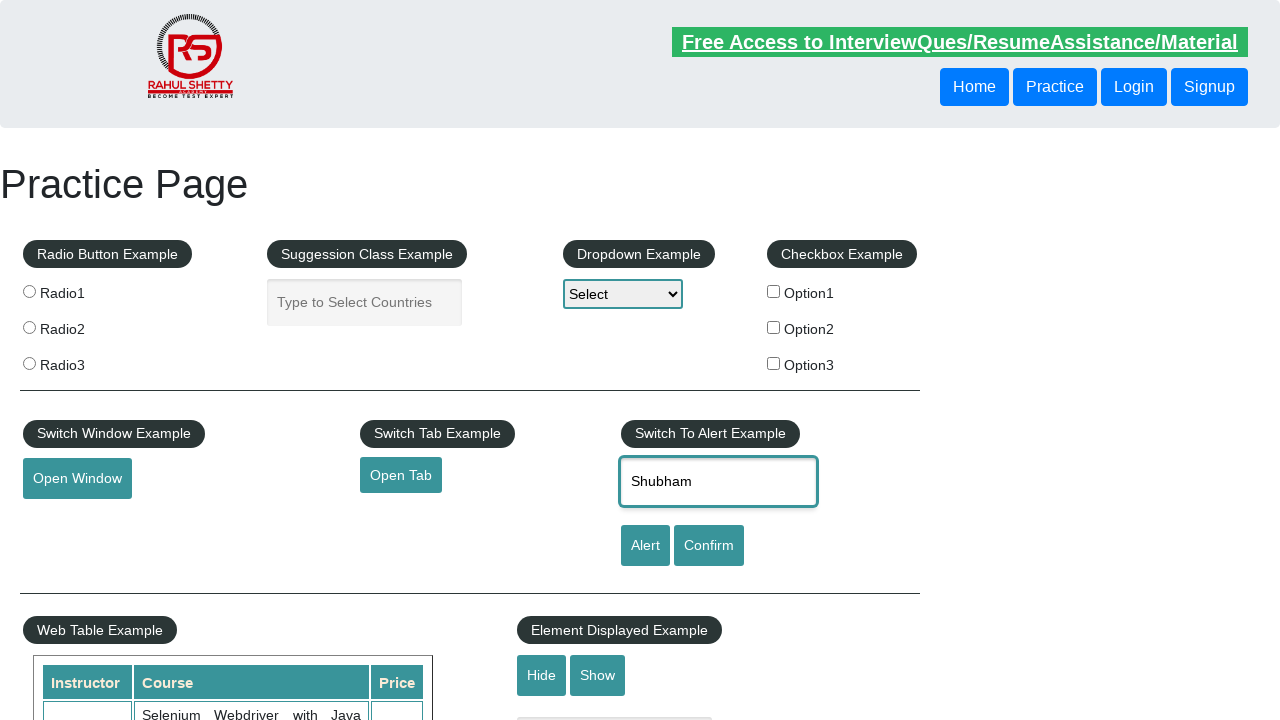

Set up confirm dialog handler to dismiss dialog
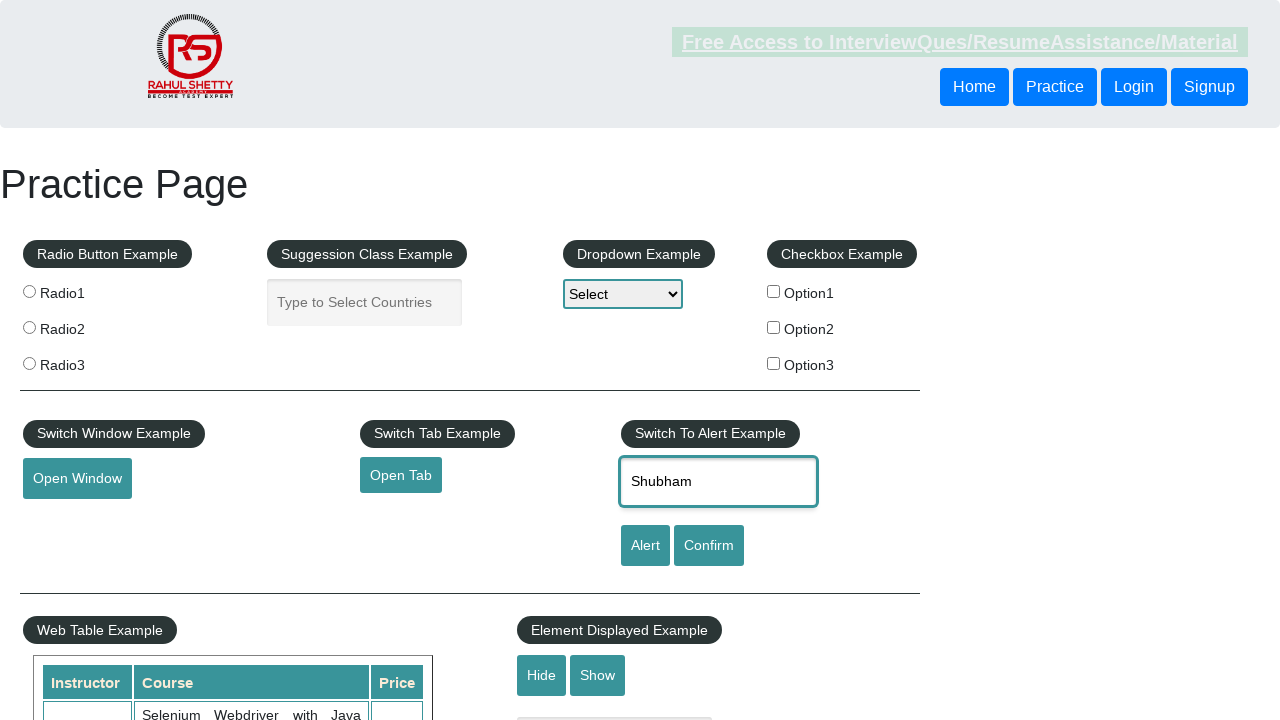

Clicked confirm button to trigger confirm dialog at (709, 546) on [id='confirmbtn']
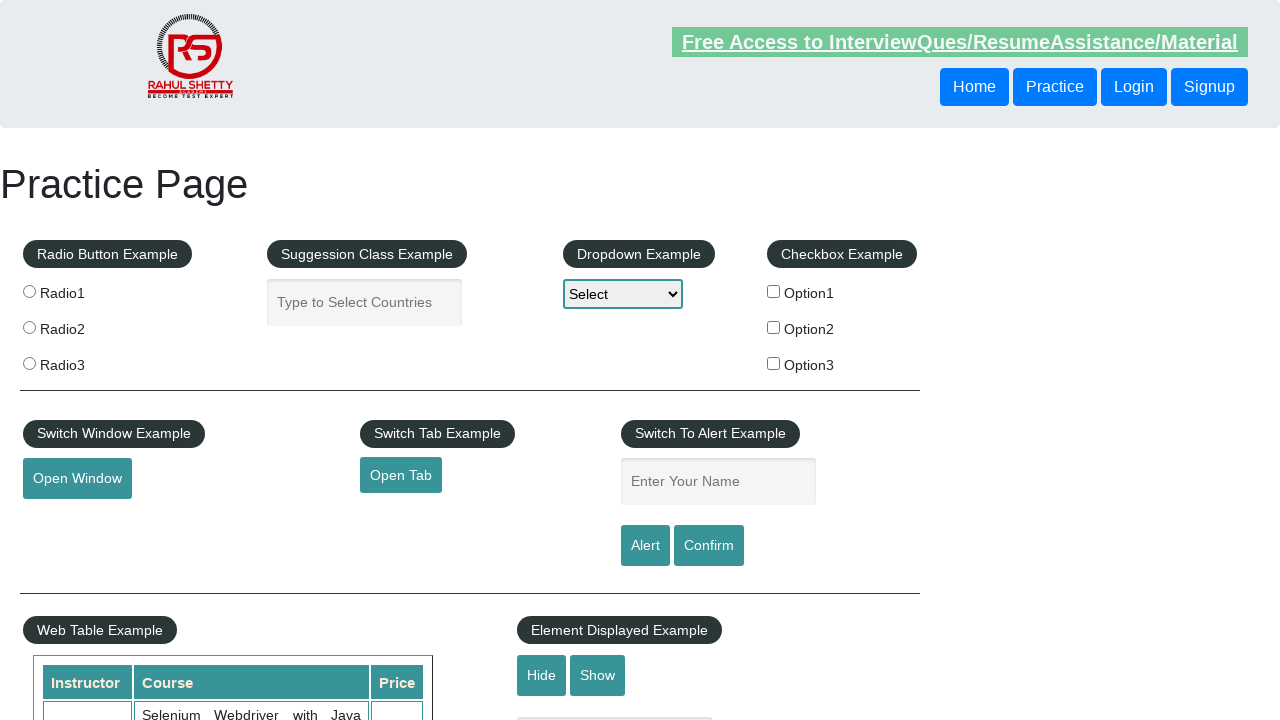

Waited for confirm dialog to appear and be dismissed
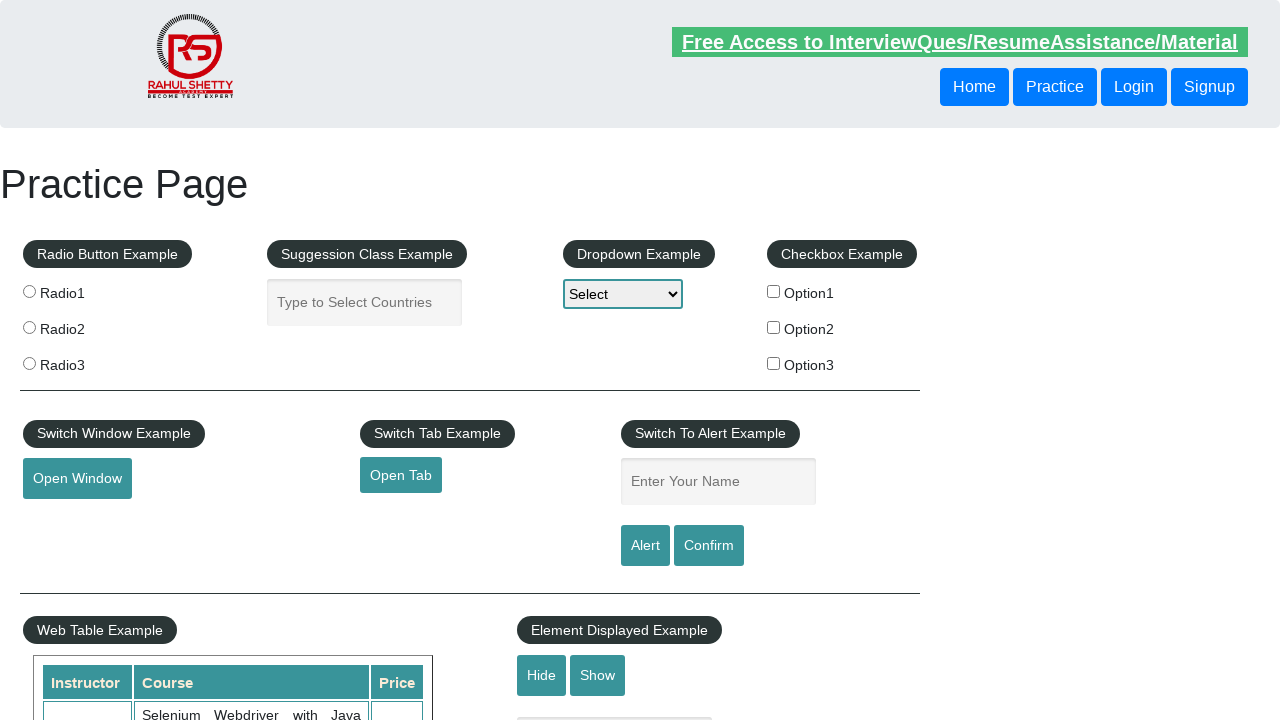

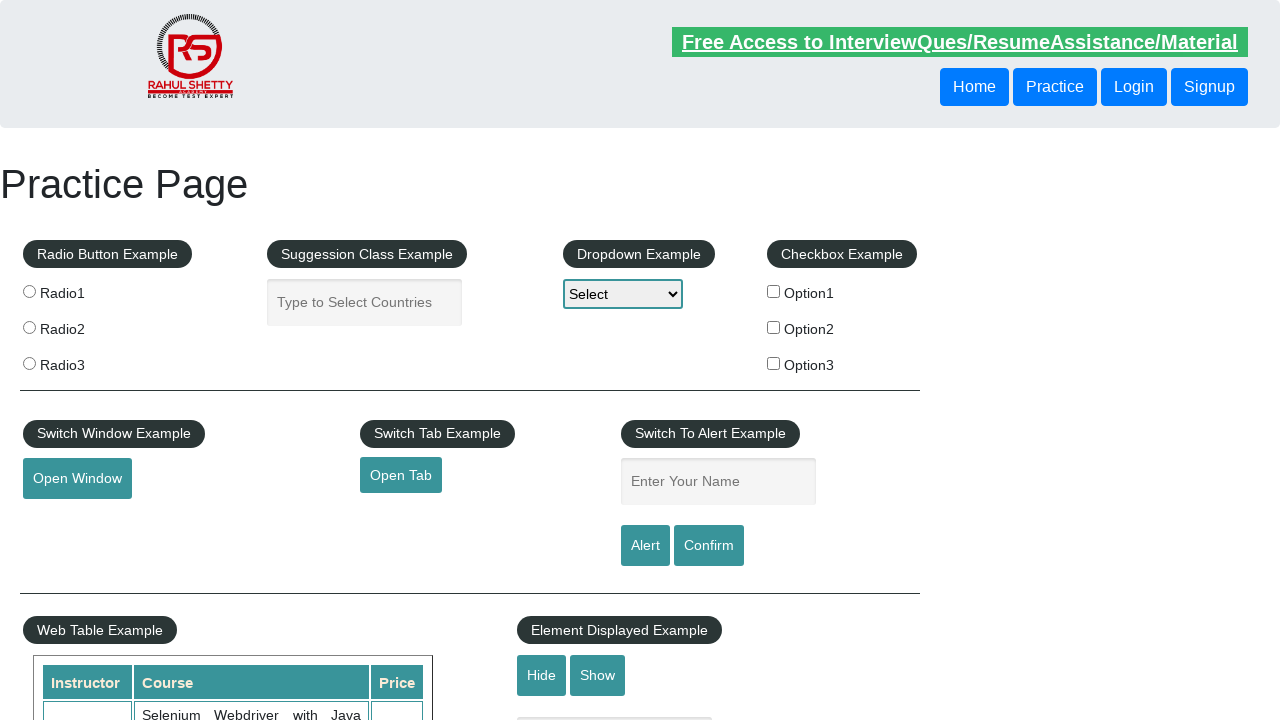